Tests JavaScript prompt dialog handling by clicking a button that triggers a prompt, entering text, accepting it, and verifying the result

Starting URL: https://the-internet.herokuapp.com/javascript_alerts

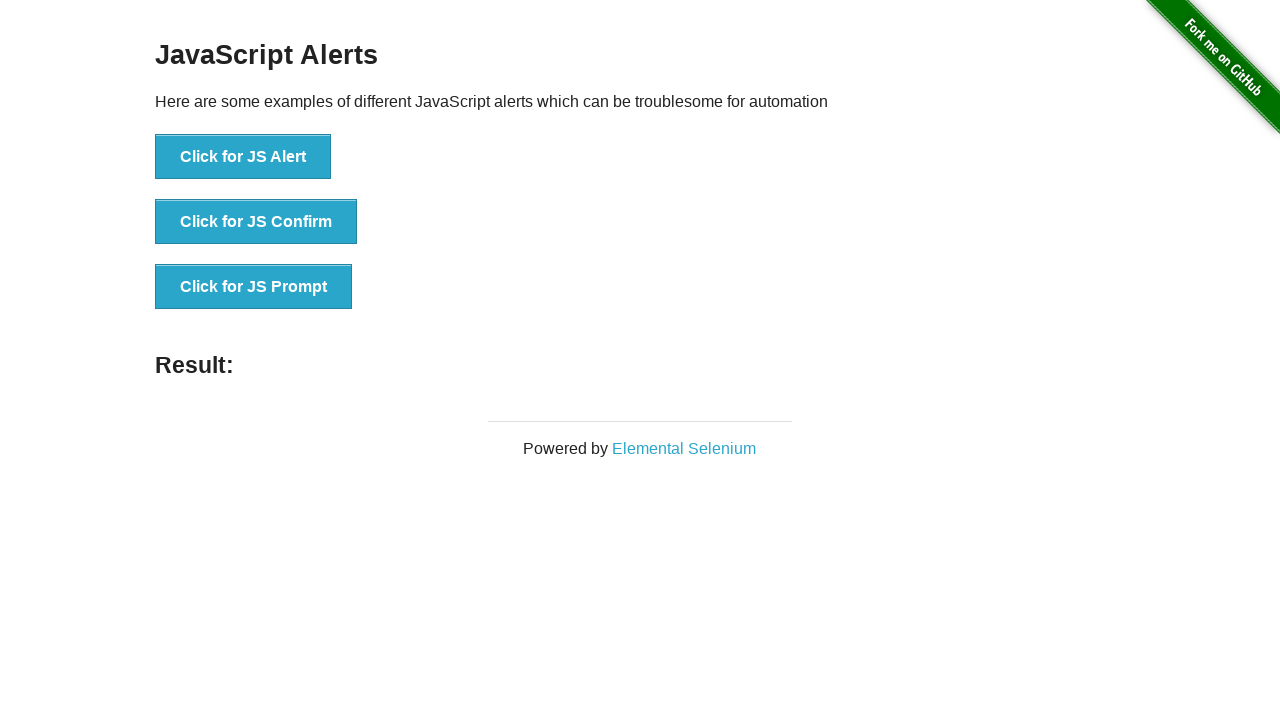

Set up dialog handler to accept prompt with text 'AYSE'
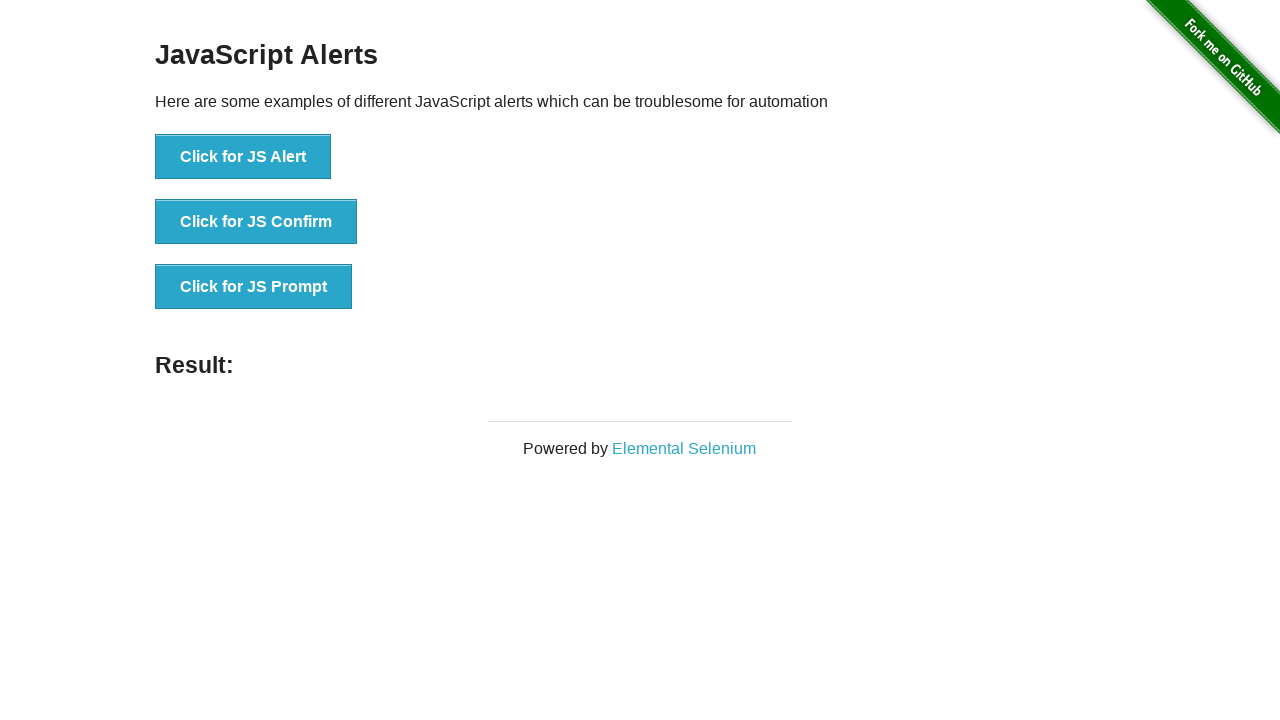

Clicked button to trigger JavaScript prompt dialog at (254, 287) on button[onclick='jsPrompt()']
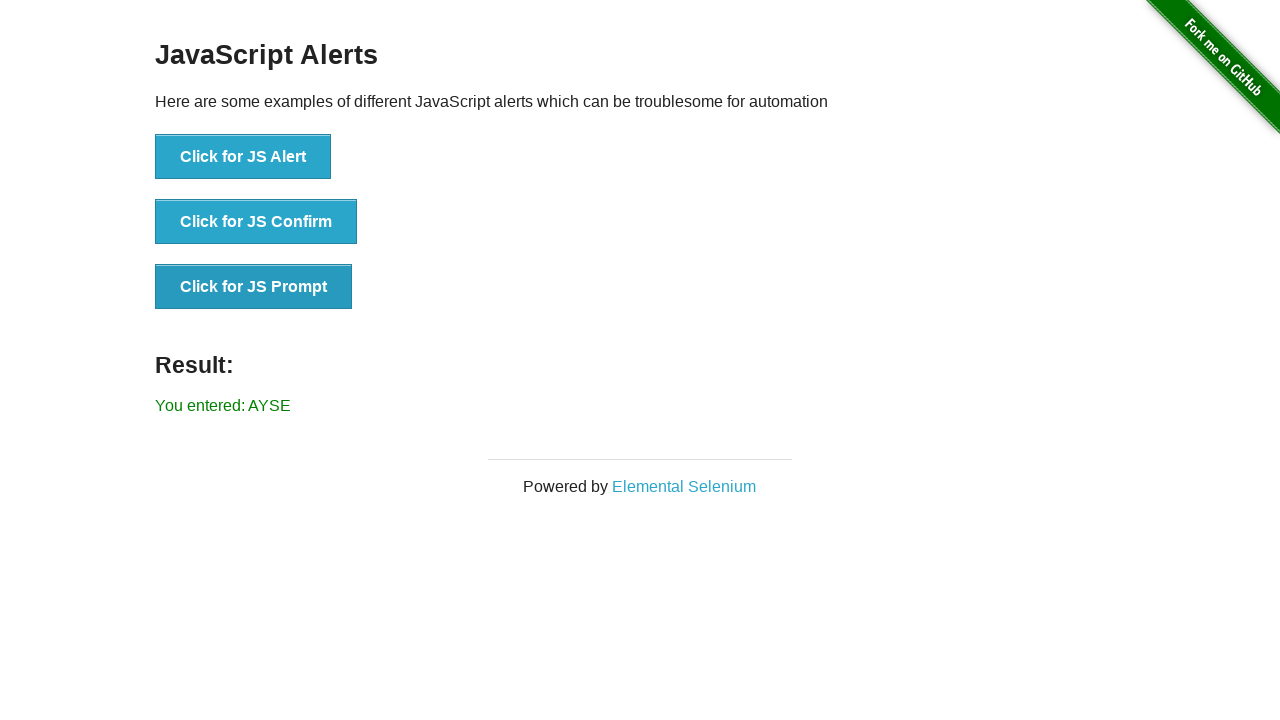

Verified prompt result displays 'You entered: AYSE'
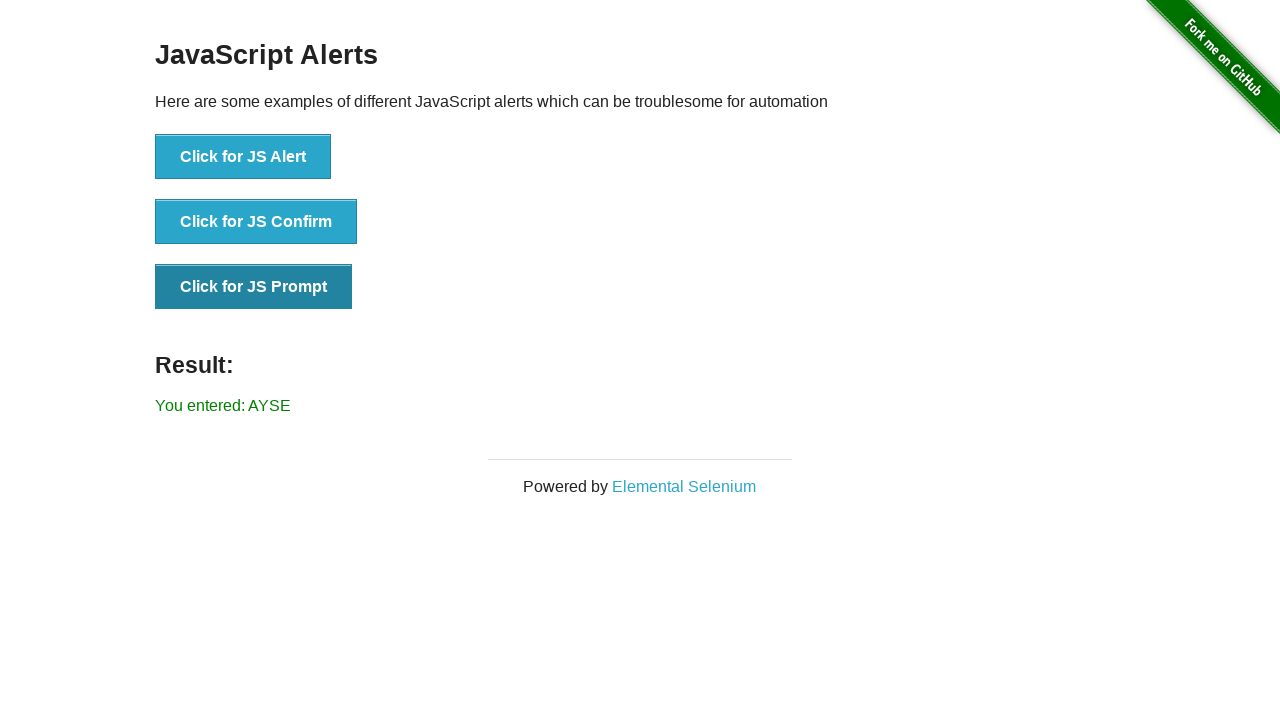

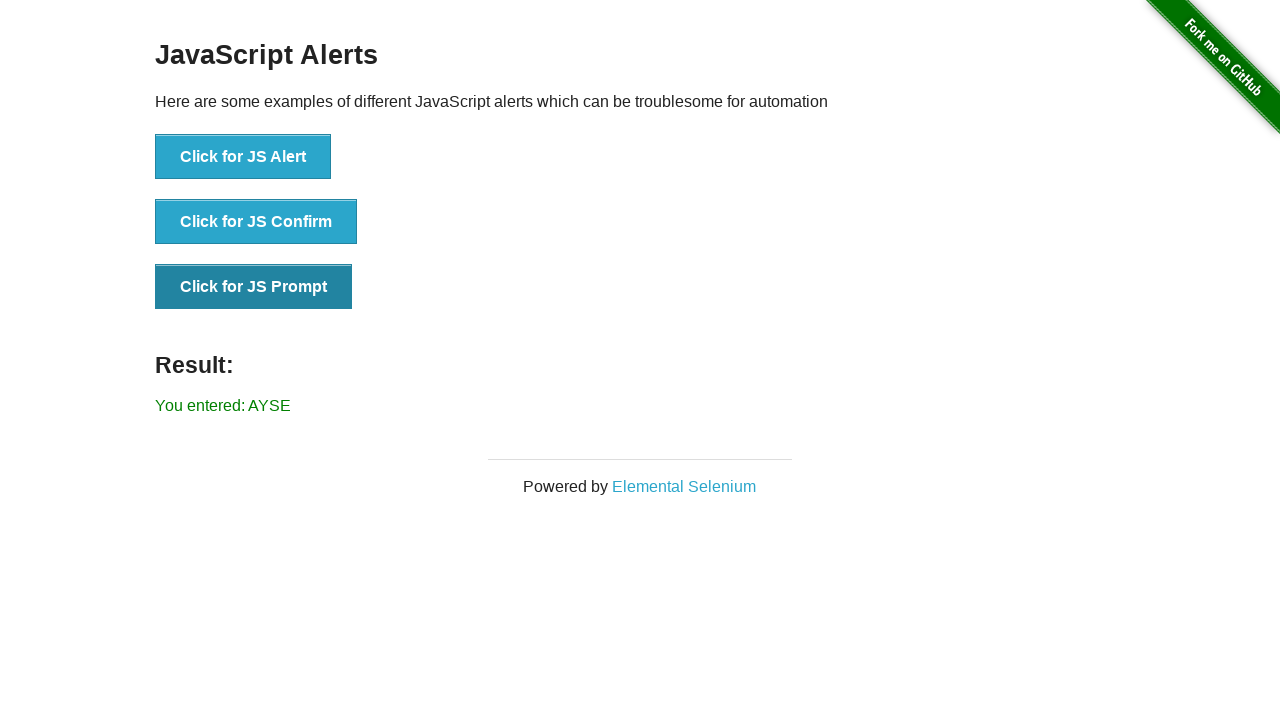